Tests selecting an option and then retrieving the currently selected options from a dropdown

Starting URL: https://letcode.in/dropdowns

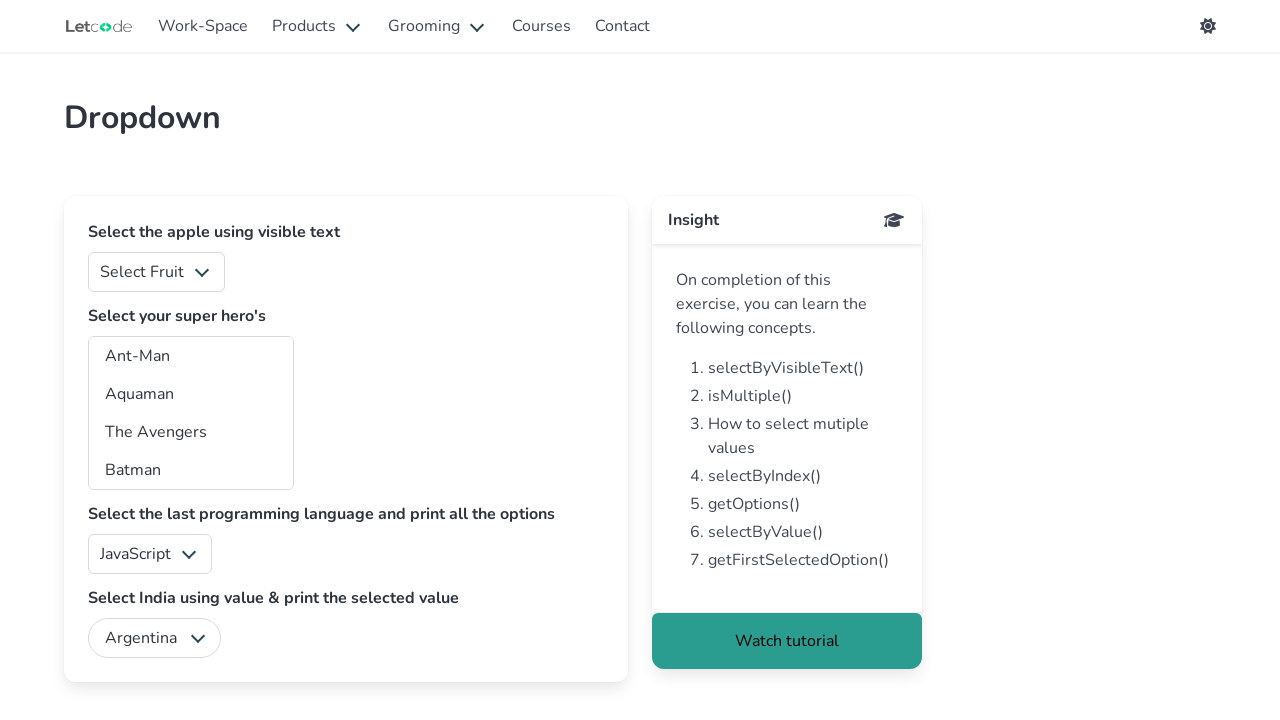

Navigated to dropdowns test page
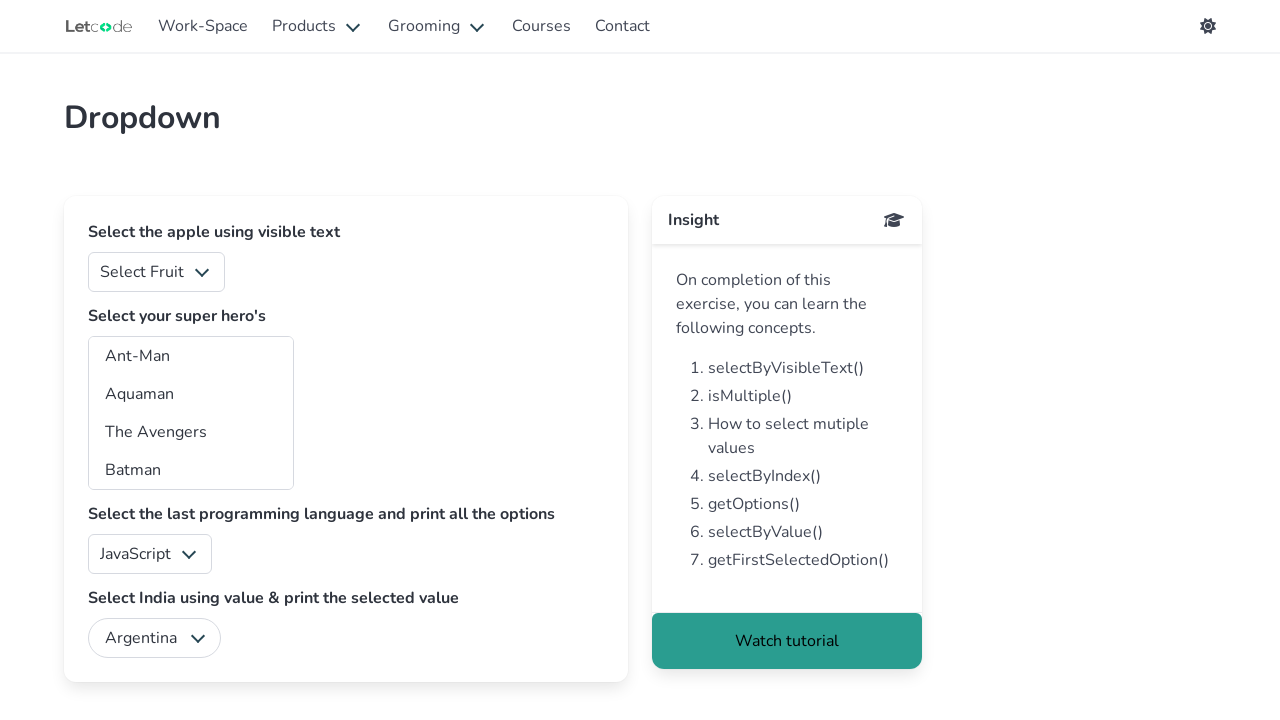

Selected dropdown option with value 'aq' on #superheros
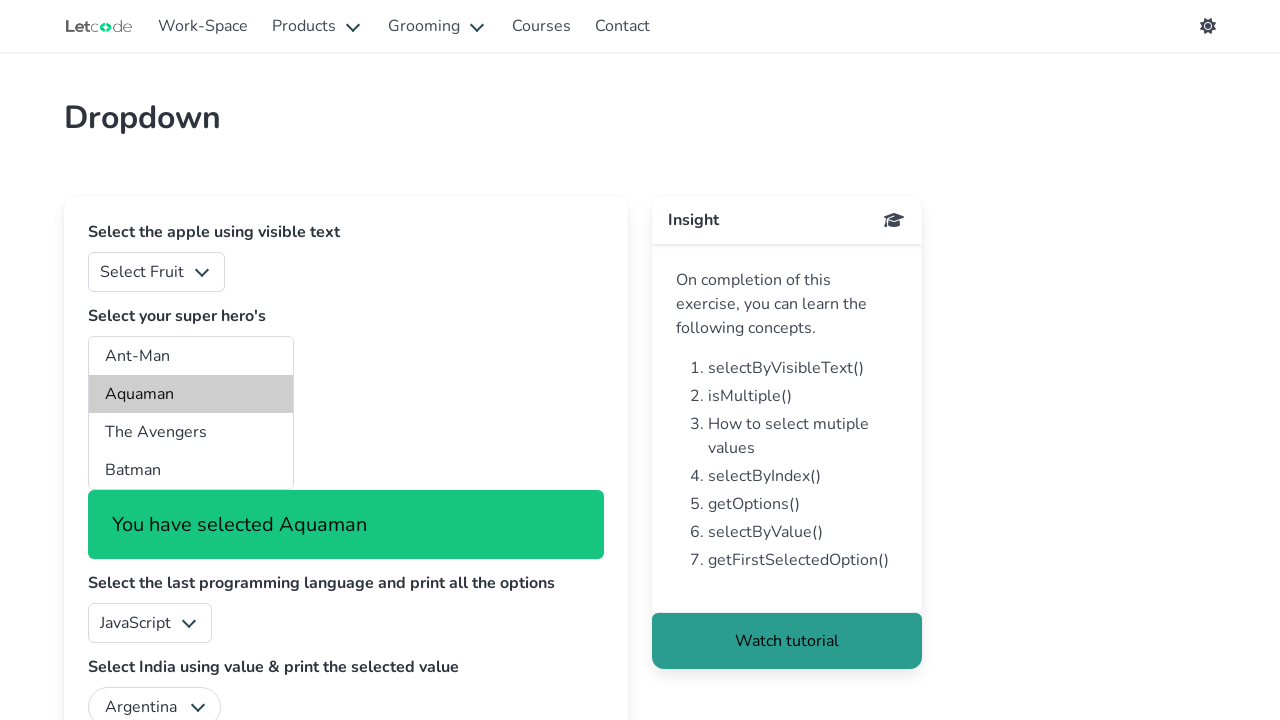

Retrieved all selected options from dropdown
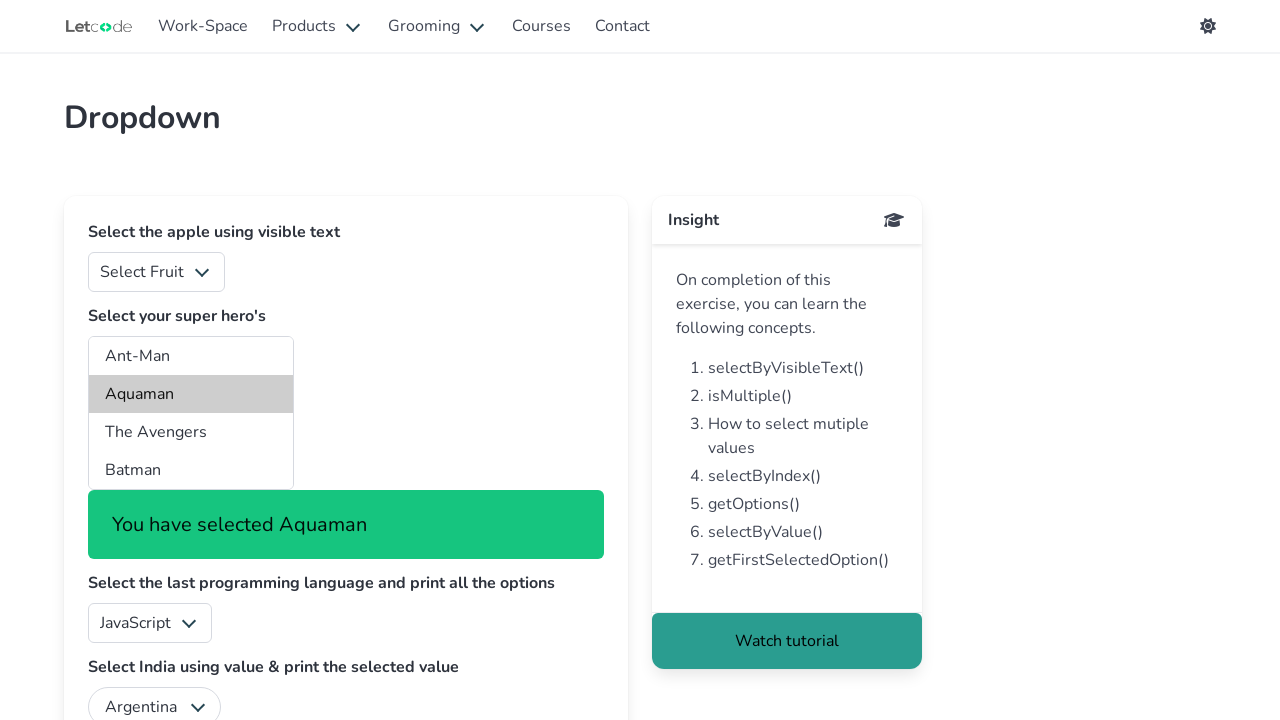

Retrieved selected option text: Aquaman
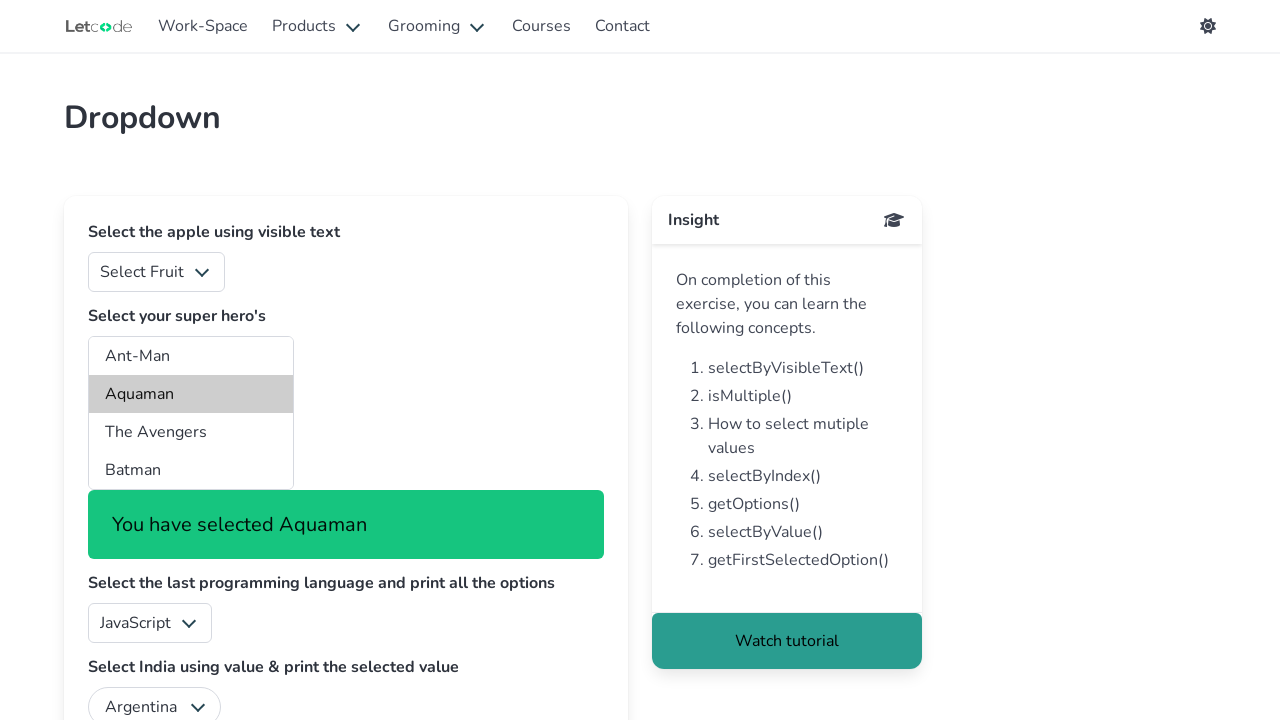

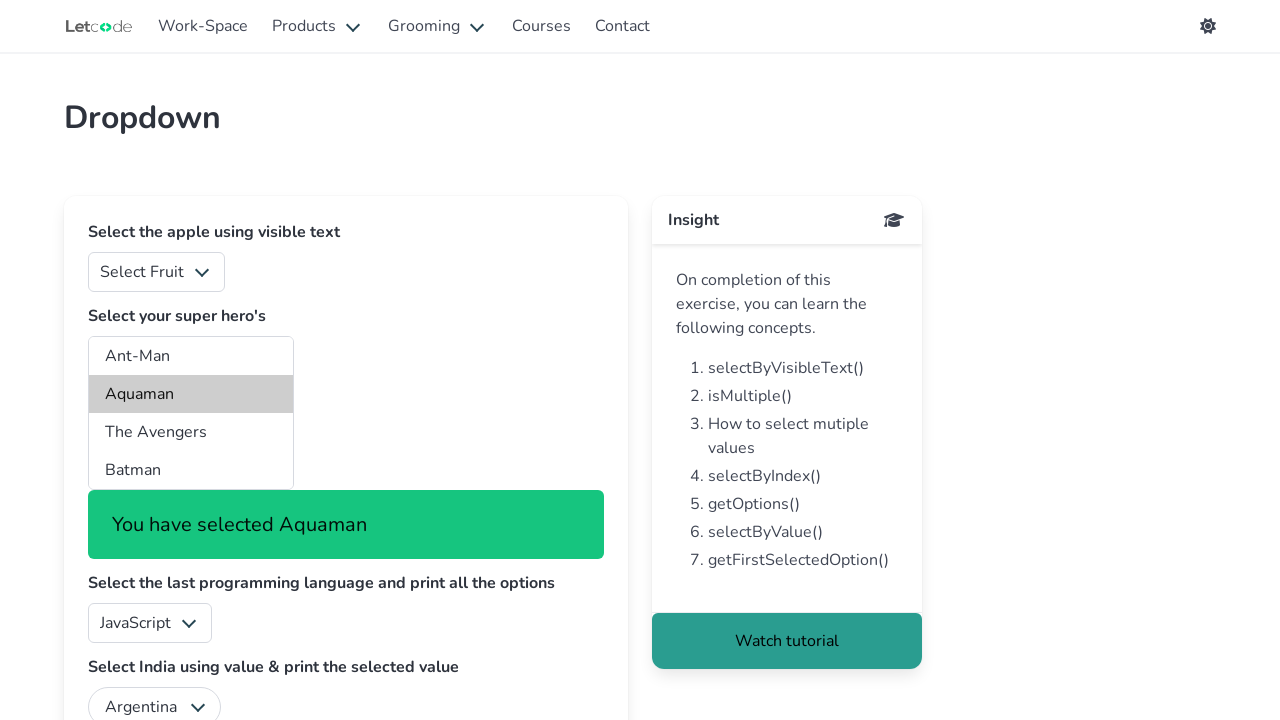